Tests clicking the cart link in the header

Starting URL: https://atid.store/product-category/accessories/

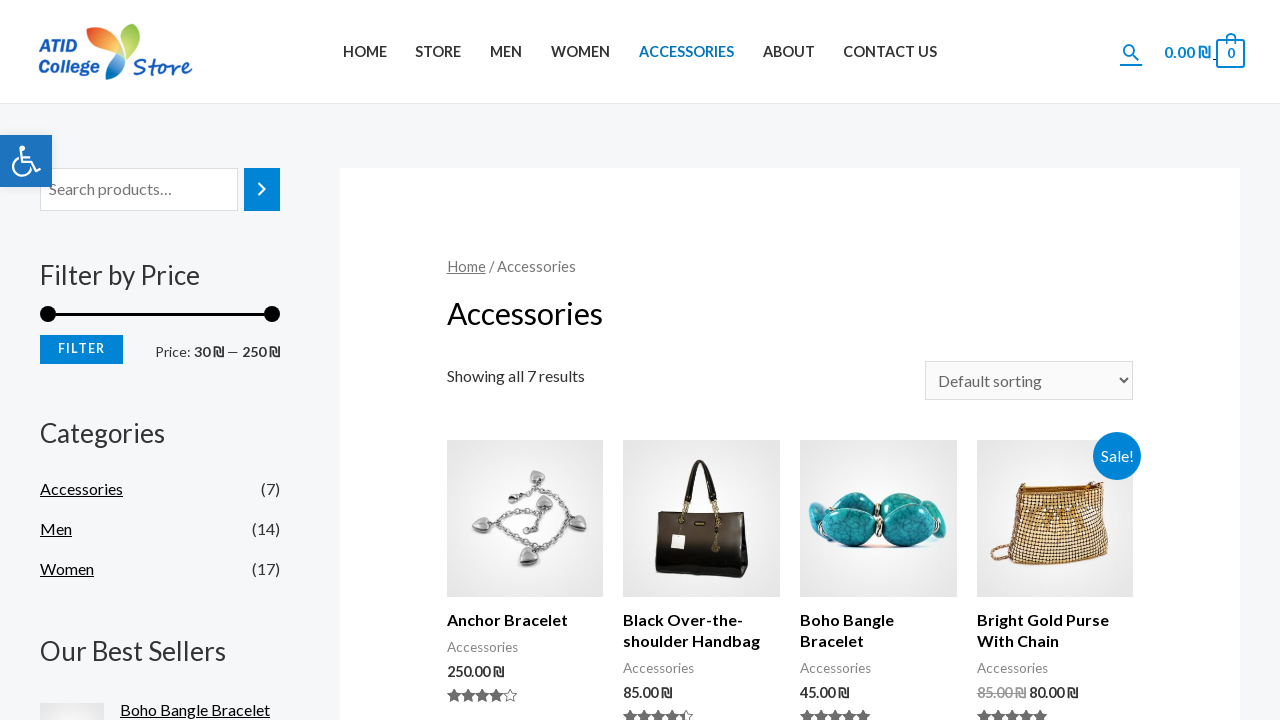

Clicked cart link in header at (1188, 51) on xpath=//header/div[@id='ast-desktop-header']/div[1]/div[1]/div[1]/div[1]/div[3]/
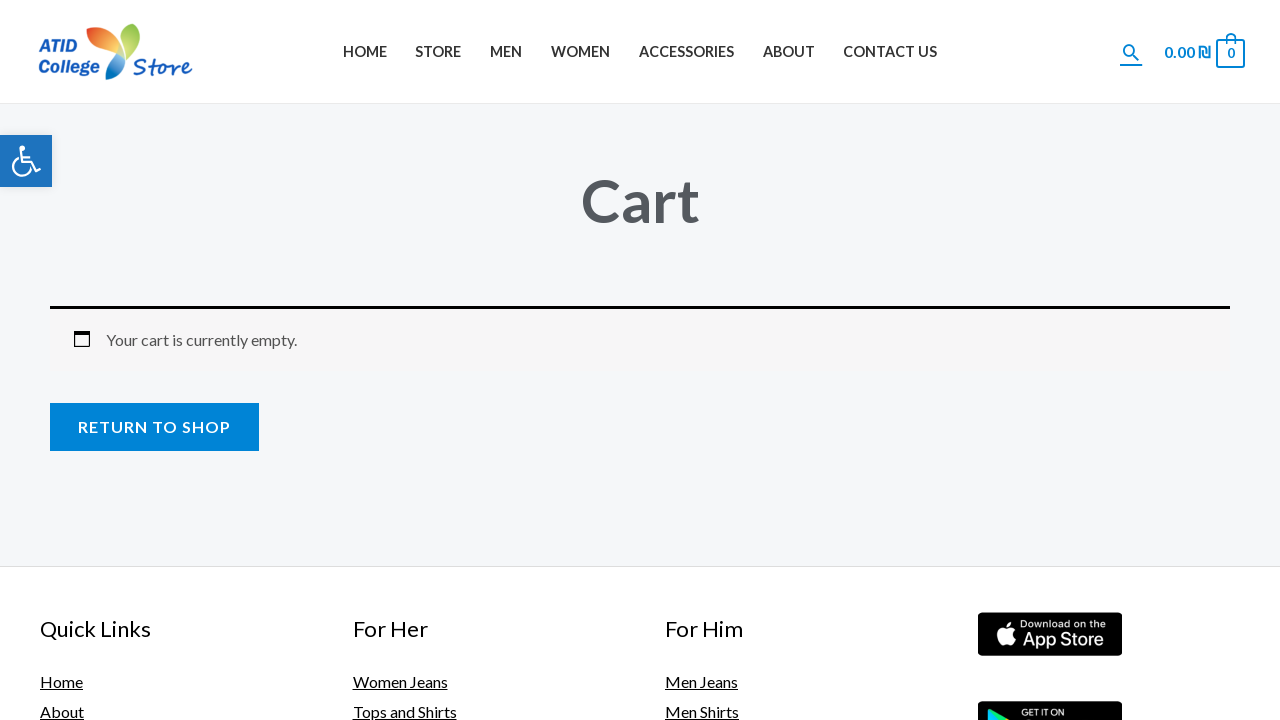

Cart page loaded (DOM content ready)
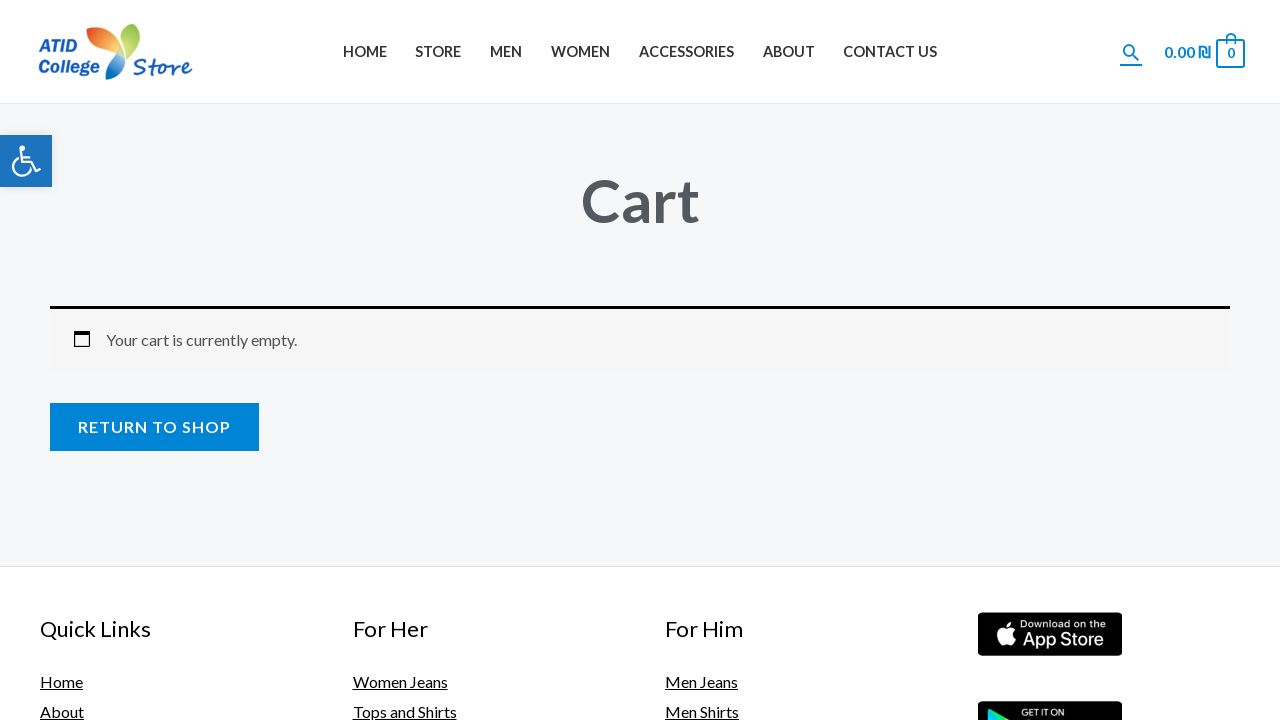

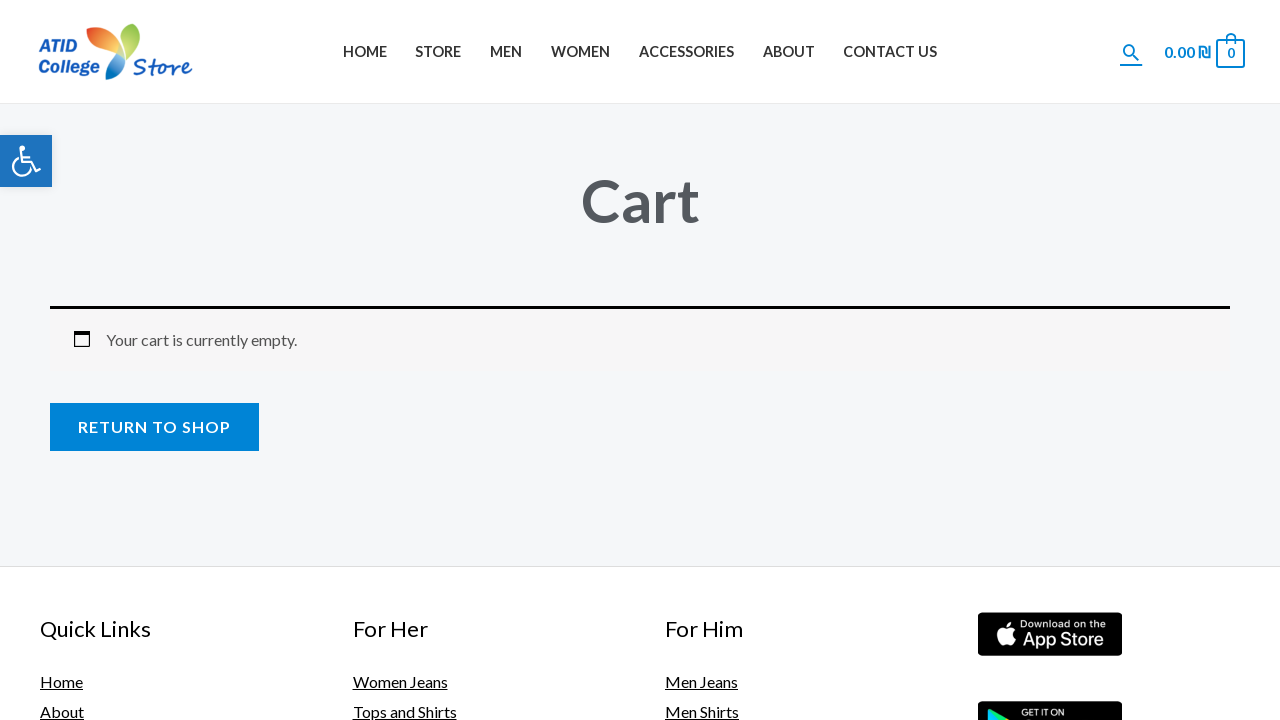